Tests the Docs navigation link by clicking it and verifying the link becomes active with a different color

Starting URL: https://playwright.dev/

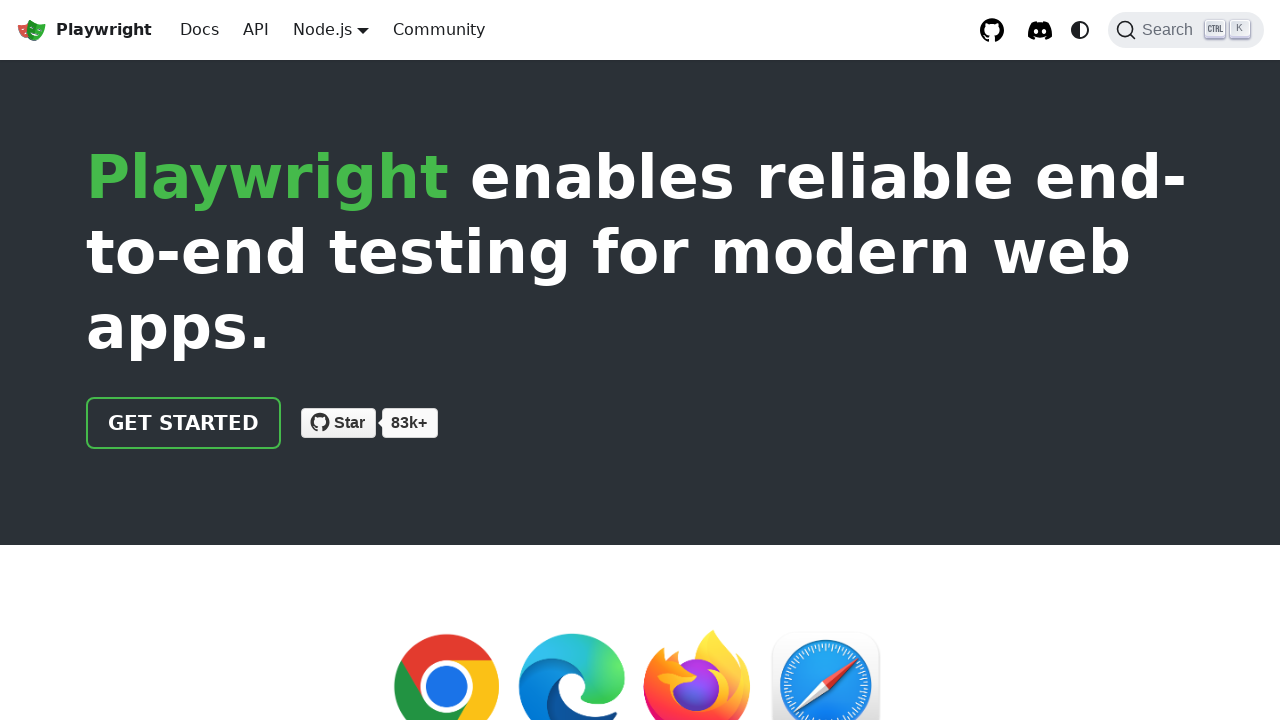

Clicked Docs navigation link at (200, 30) on a.navbar__item[href='/docs/intro']
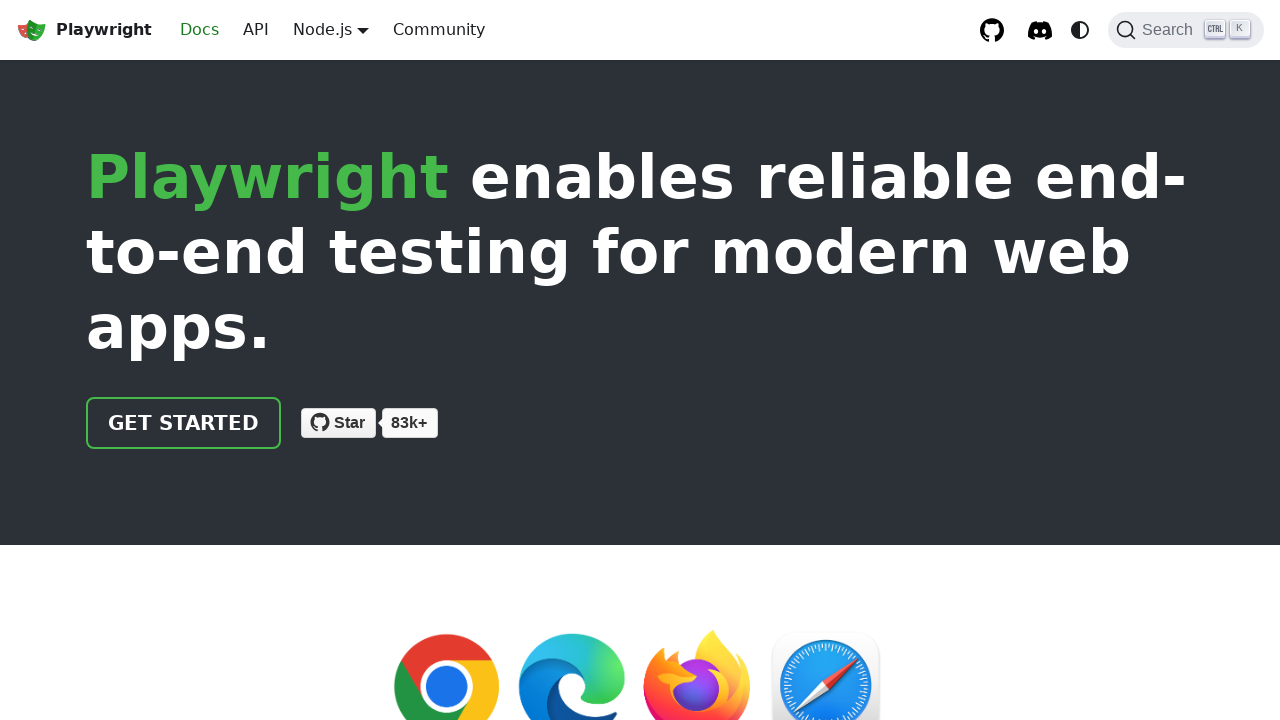

Docs page loaded and DOM content ready
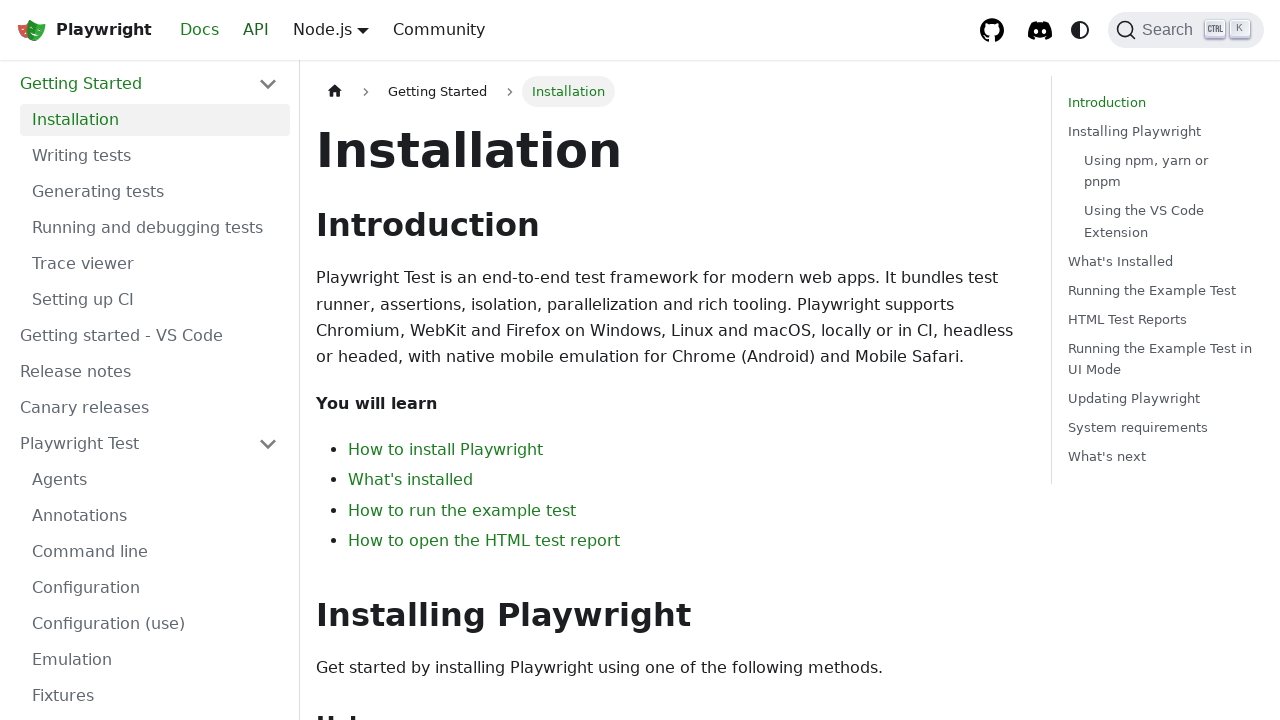

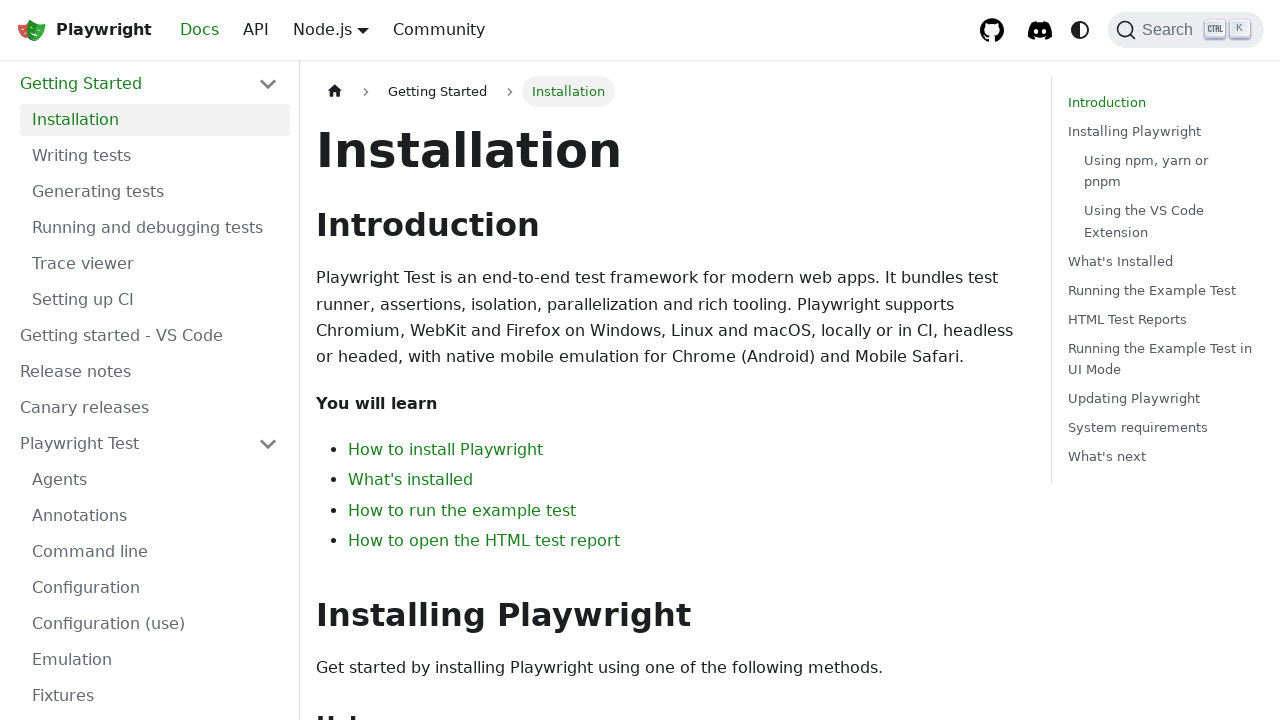